Progressively fills required form fields (First Name, Last Name, Gender, Mobile) and validates that each field becomes valid after being filled while remaining fields stay invalid.

Starting URL: https://demoqa.com/automation-practice-form

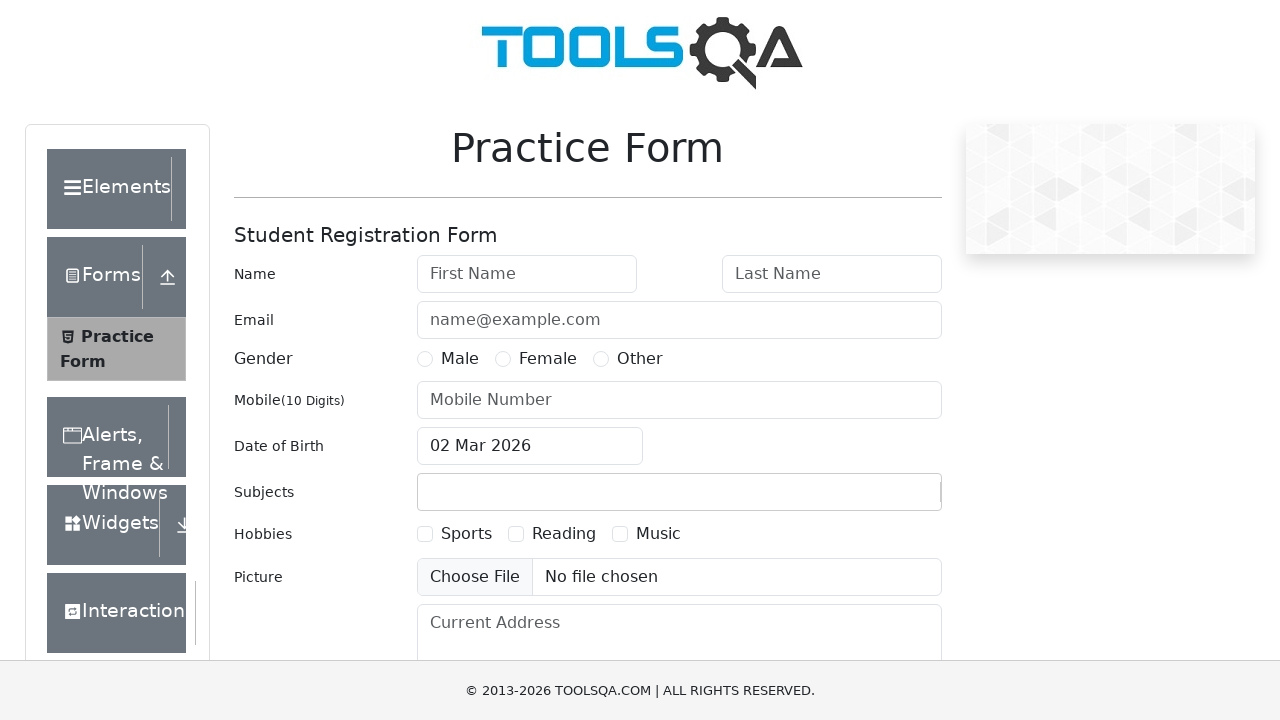

Scrolled submit button into view
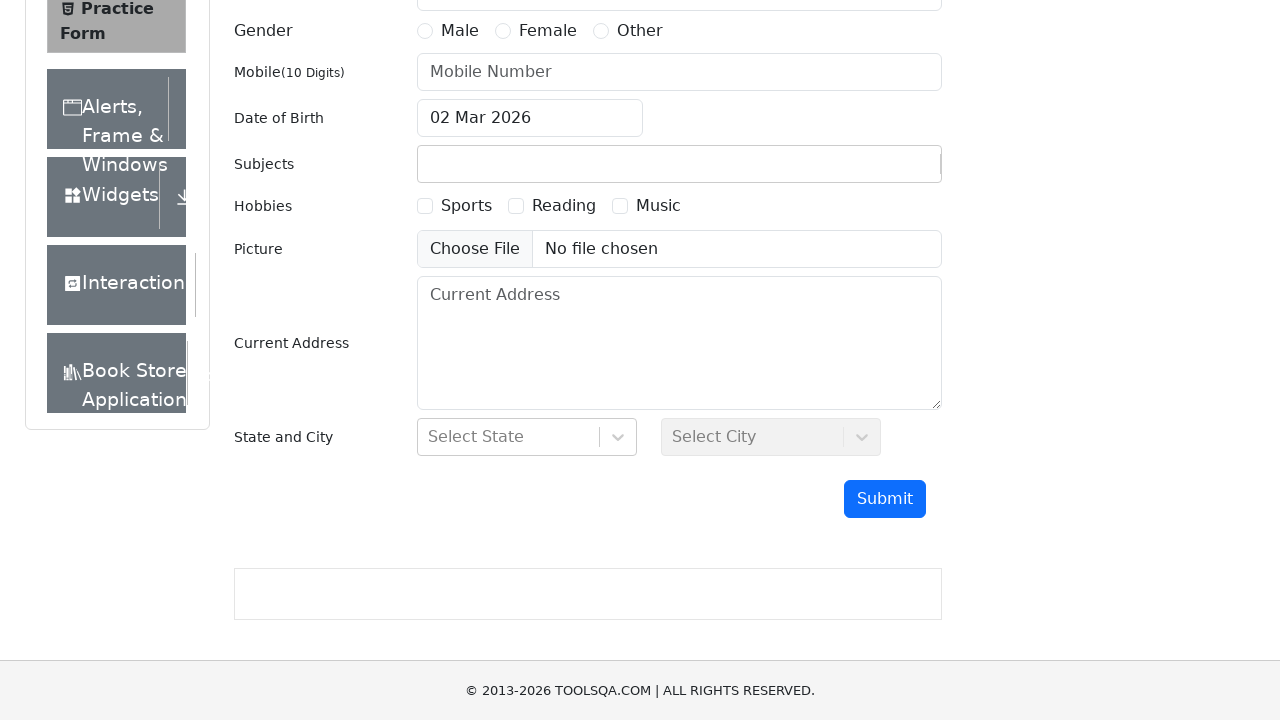

Clicked submit button with all fields blank to trigger validation errors at (885, 499) on #submit
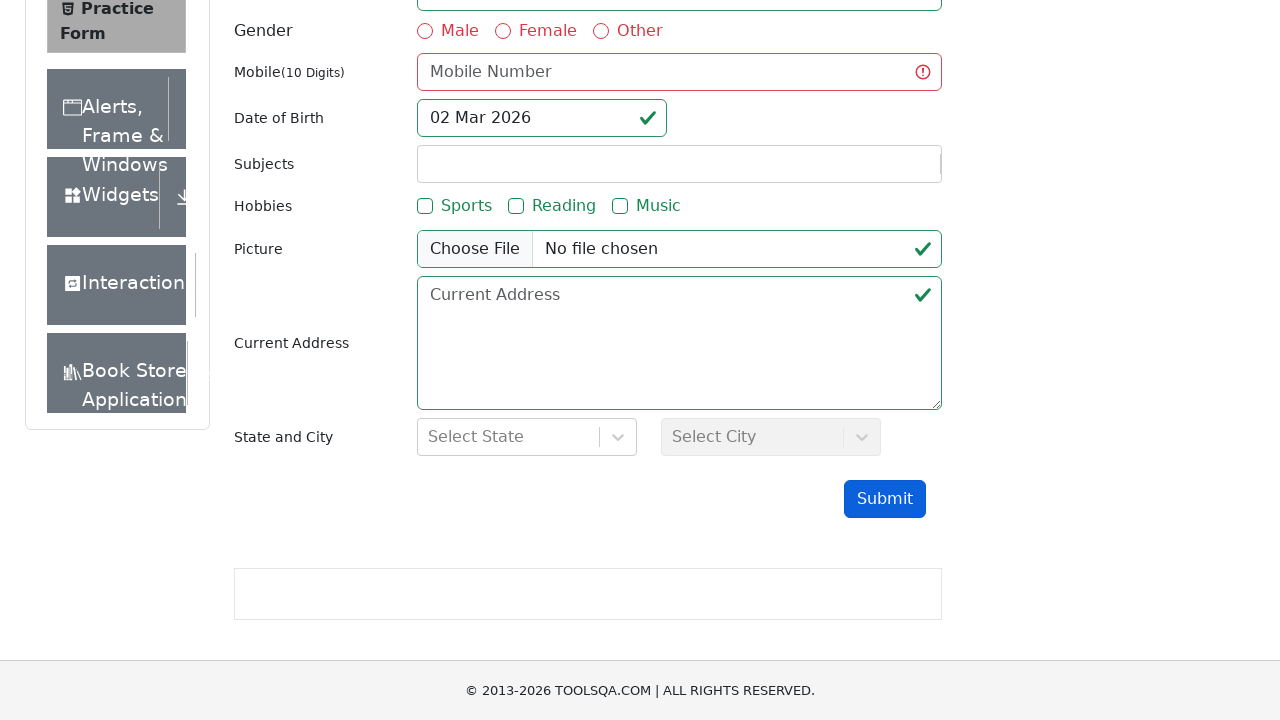

Filled First Name field with 'John' on #firstName
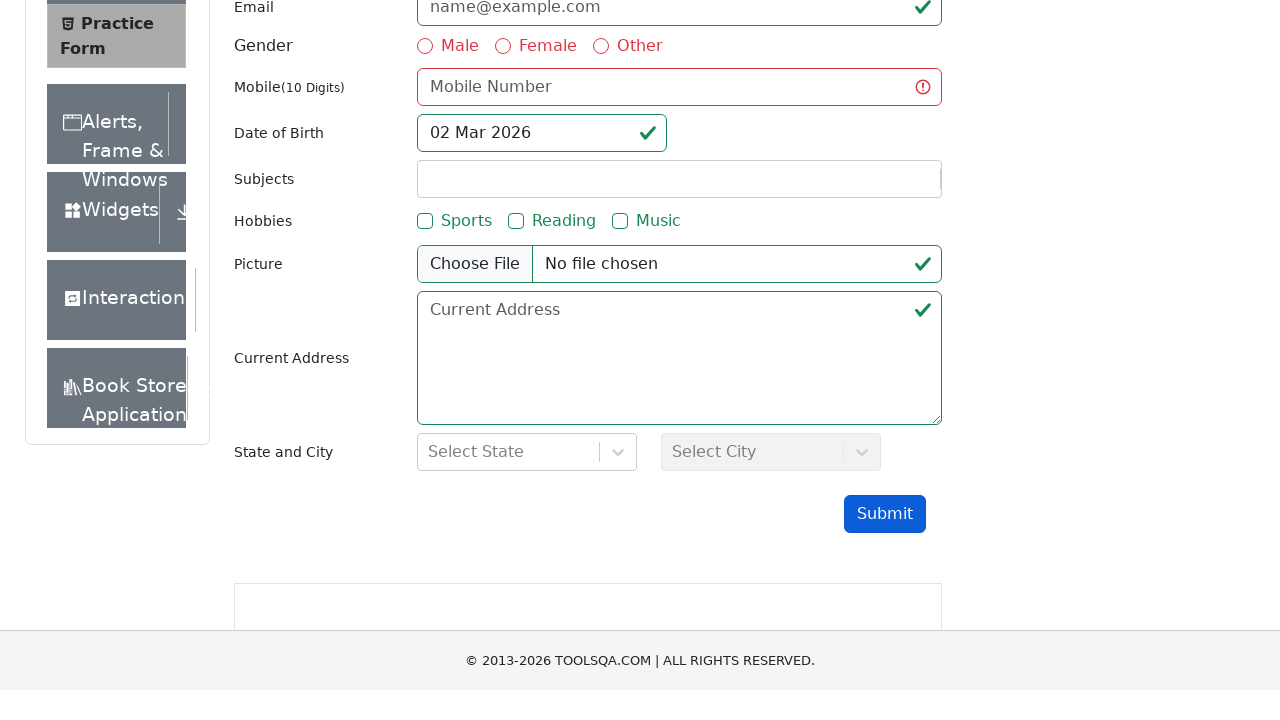

Scrolled submit button into view
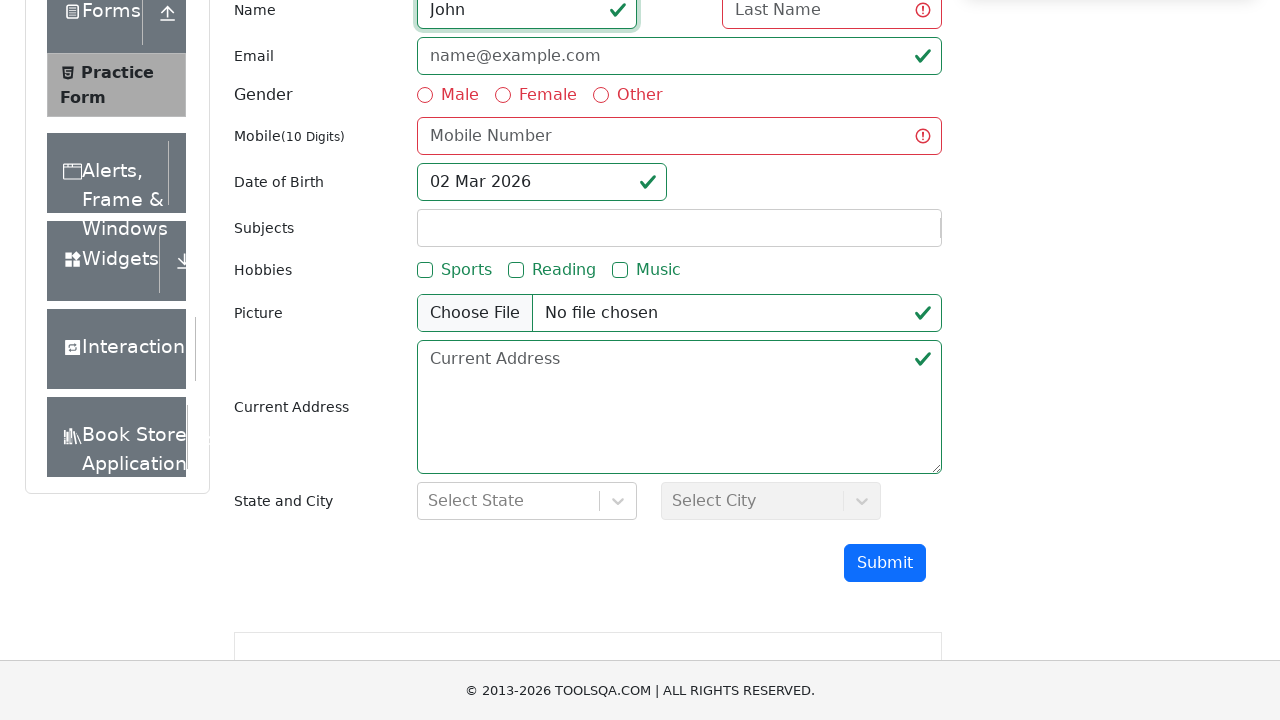

Clicked submit button after filling First Name - Last Name, Gender, and Mobile should still be invalid at (885, 563) on #submit
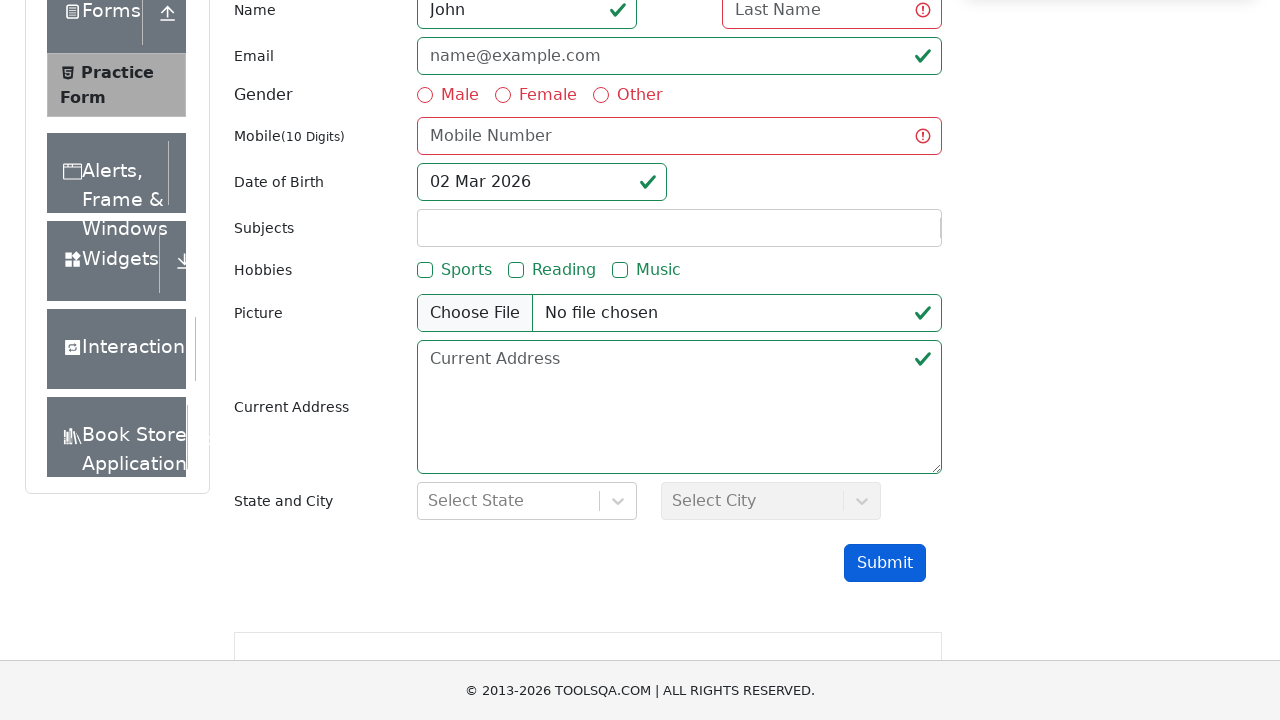

Filled Last Name field with 'Doe' on #lastName
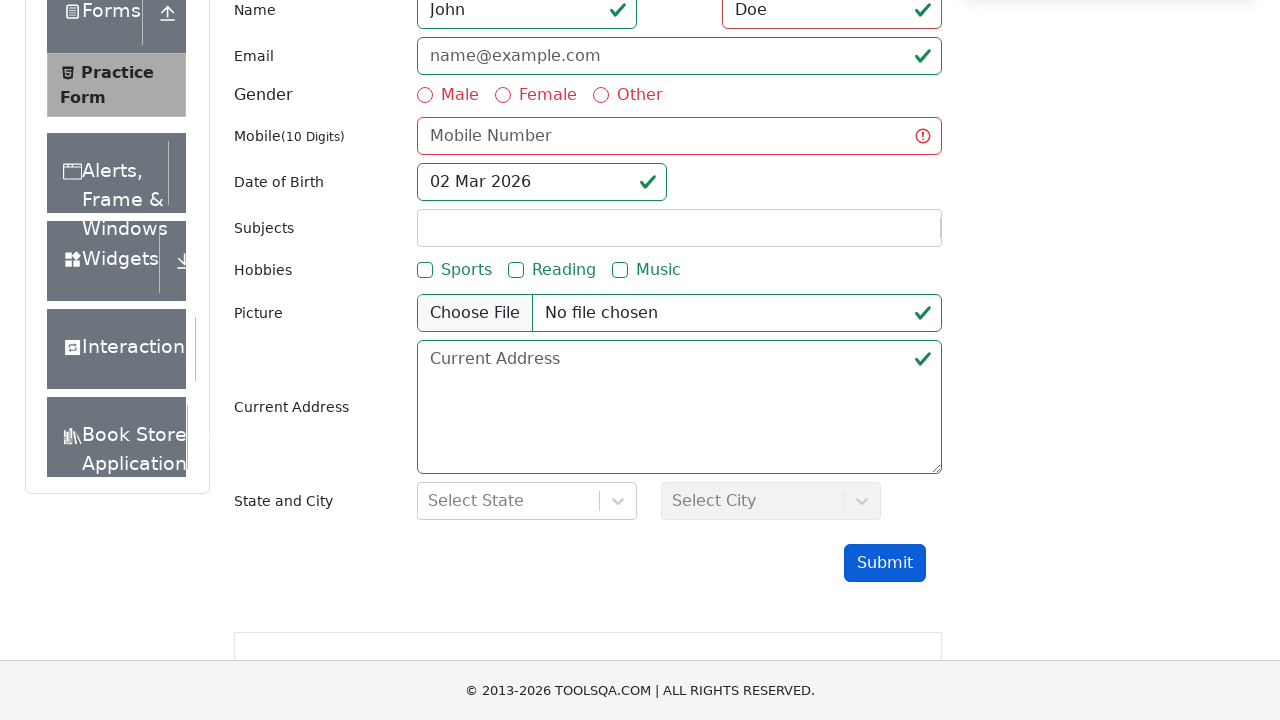

Scrolled submit button into view
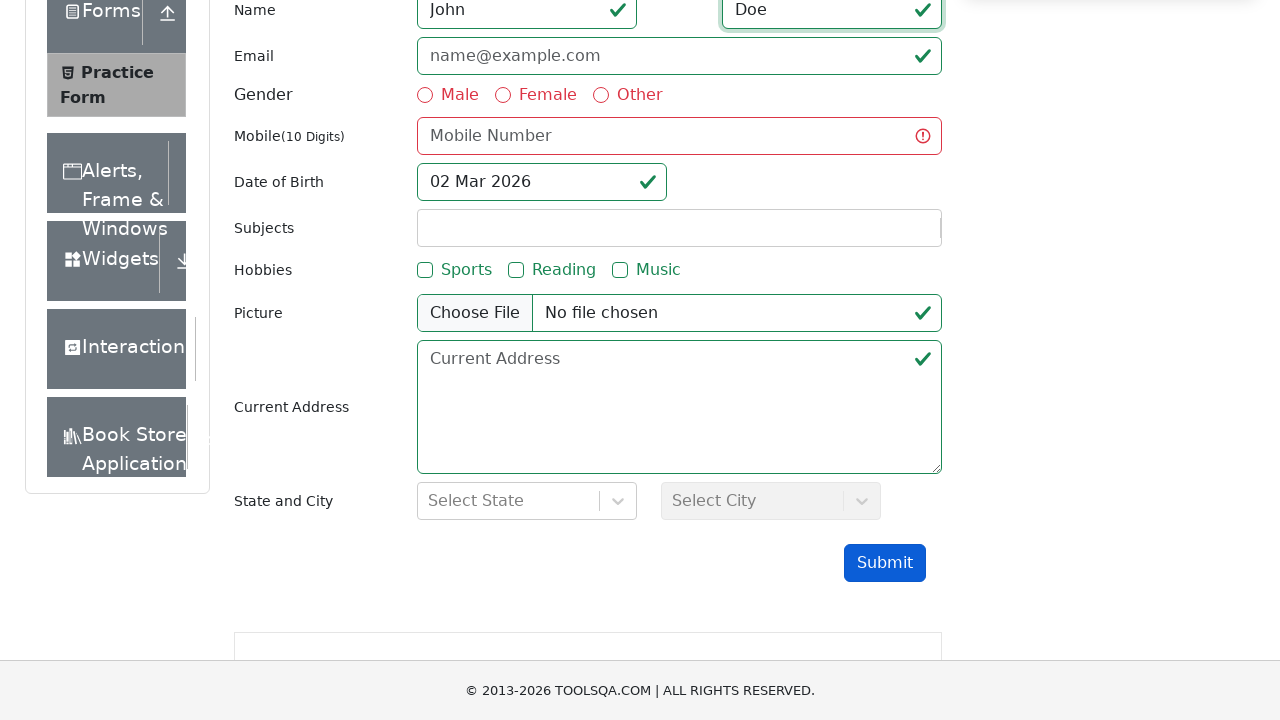

Clicked submit button after filling Last Name - Gender and Mobile should still be invalid at (885, 563) on #submit
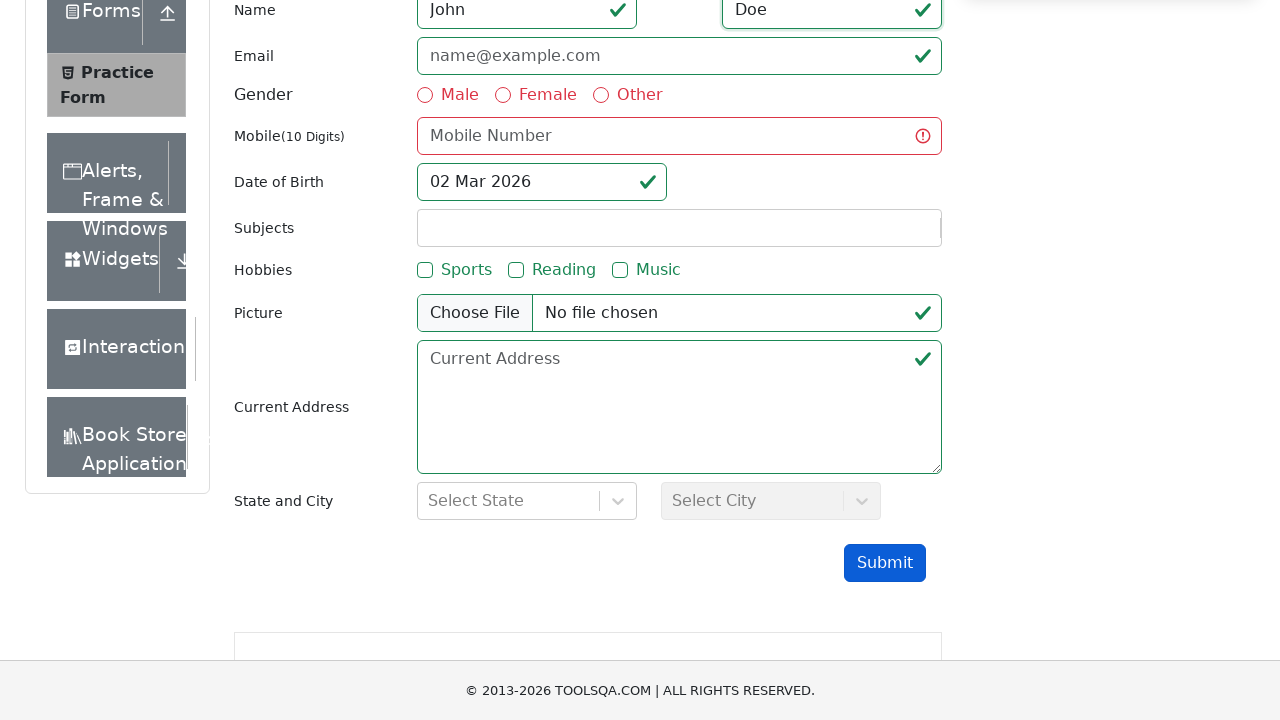

Selected Male gender option at (460, 95) on label[for='gender-radio-1']
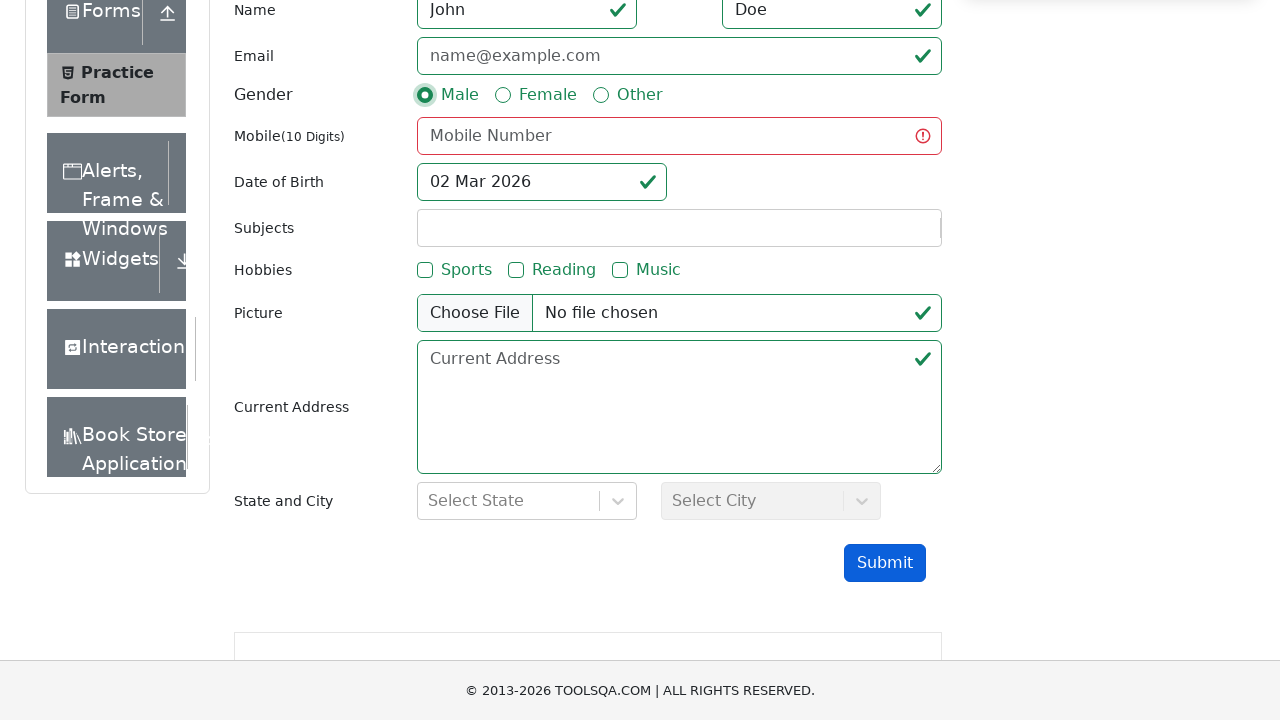

Scrolled submit button into view
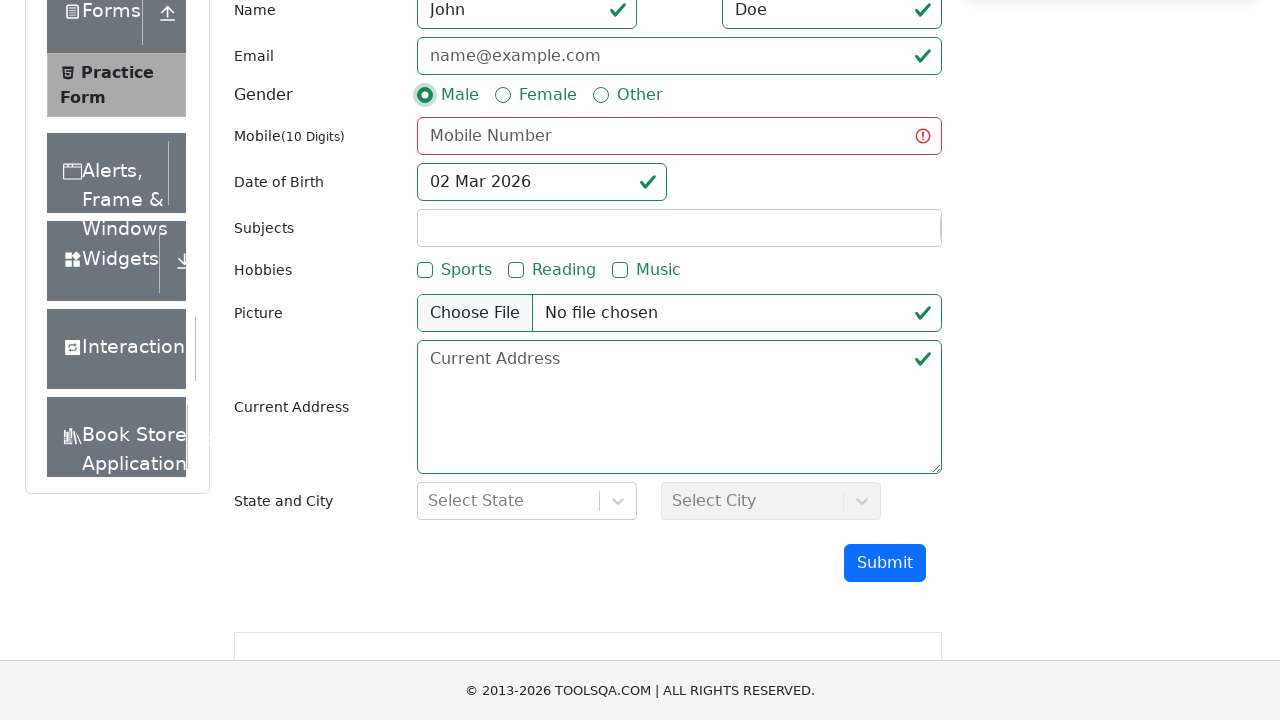

Clicked submit button after selecting Gender - Mobile should still be invalid at (885, 563) on #submit
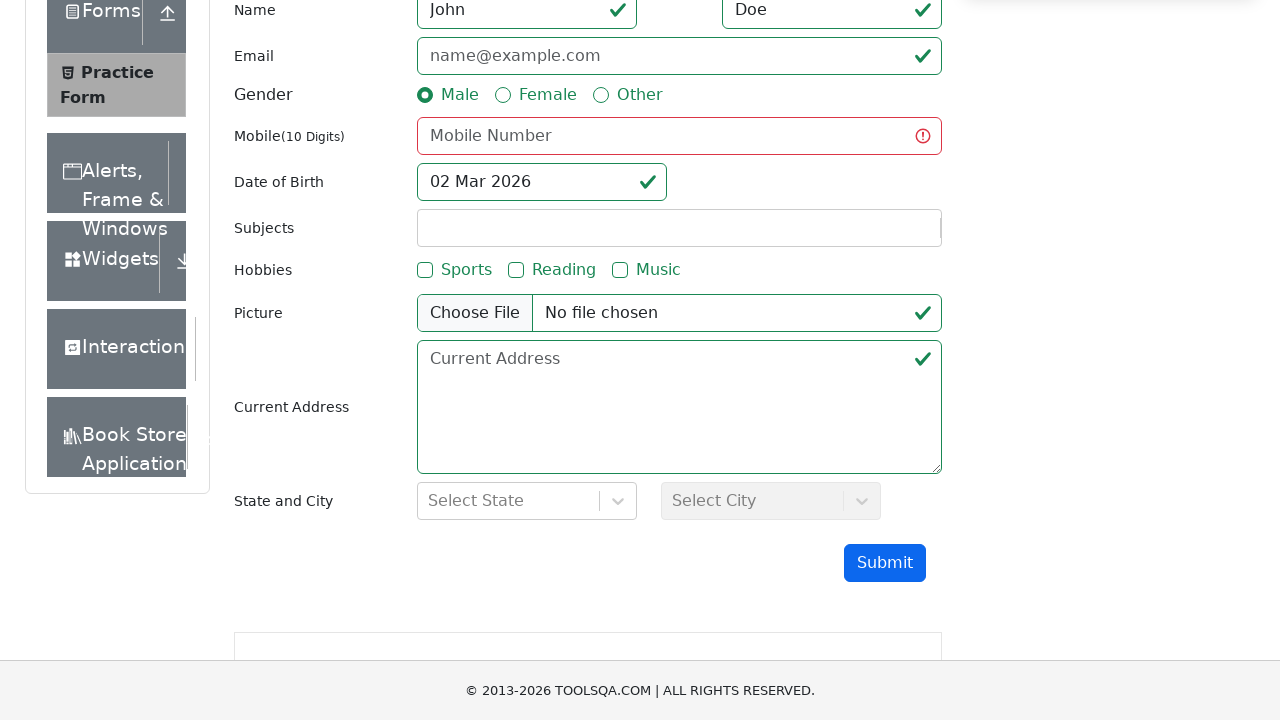

Filled Mobile Number field with '0911223344' on #userNumber
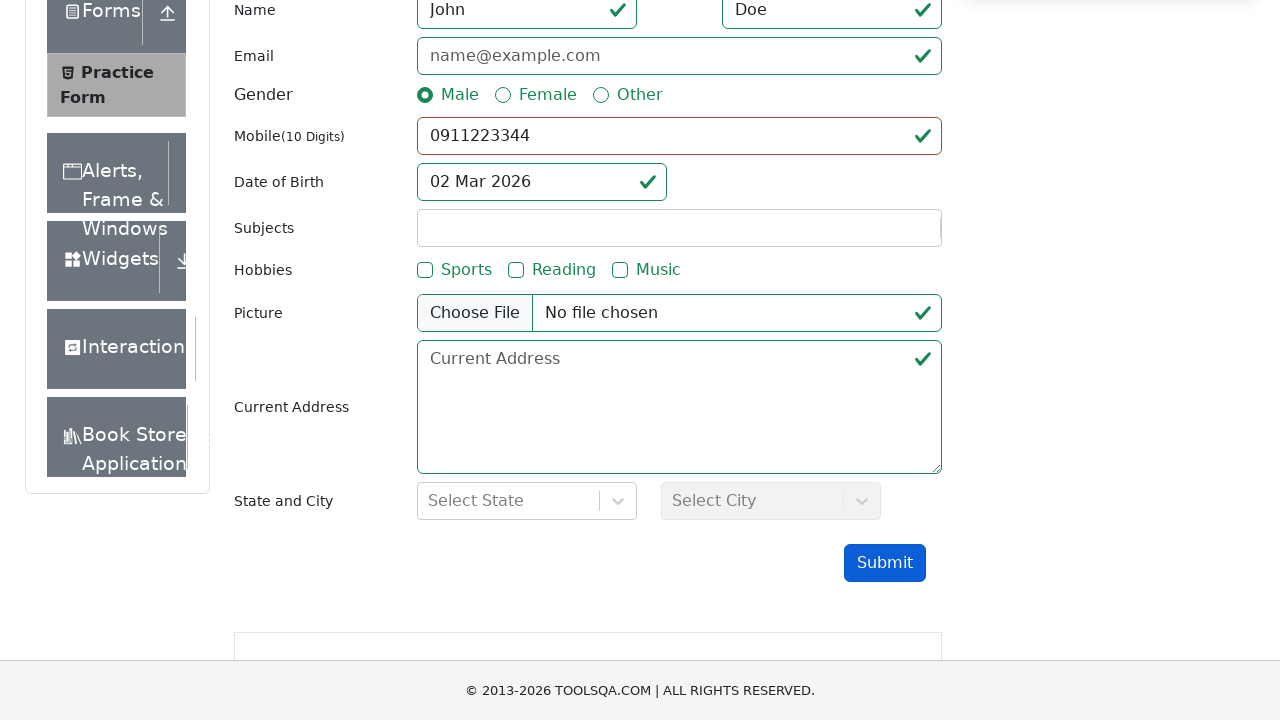

Scrolled submit button into view
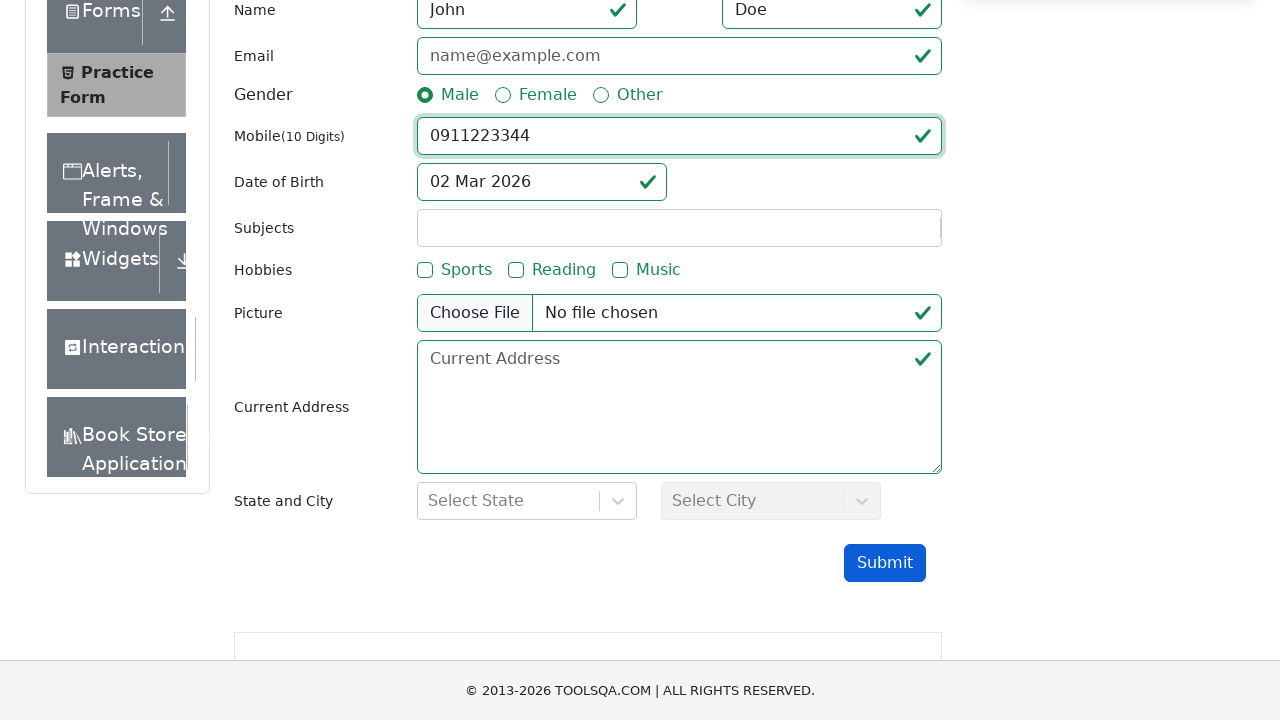

Clicked submit button after filling all required fields at (885, 563) on #submit
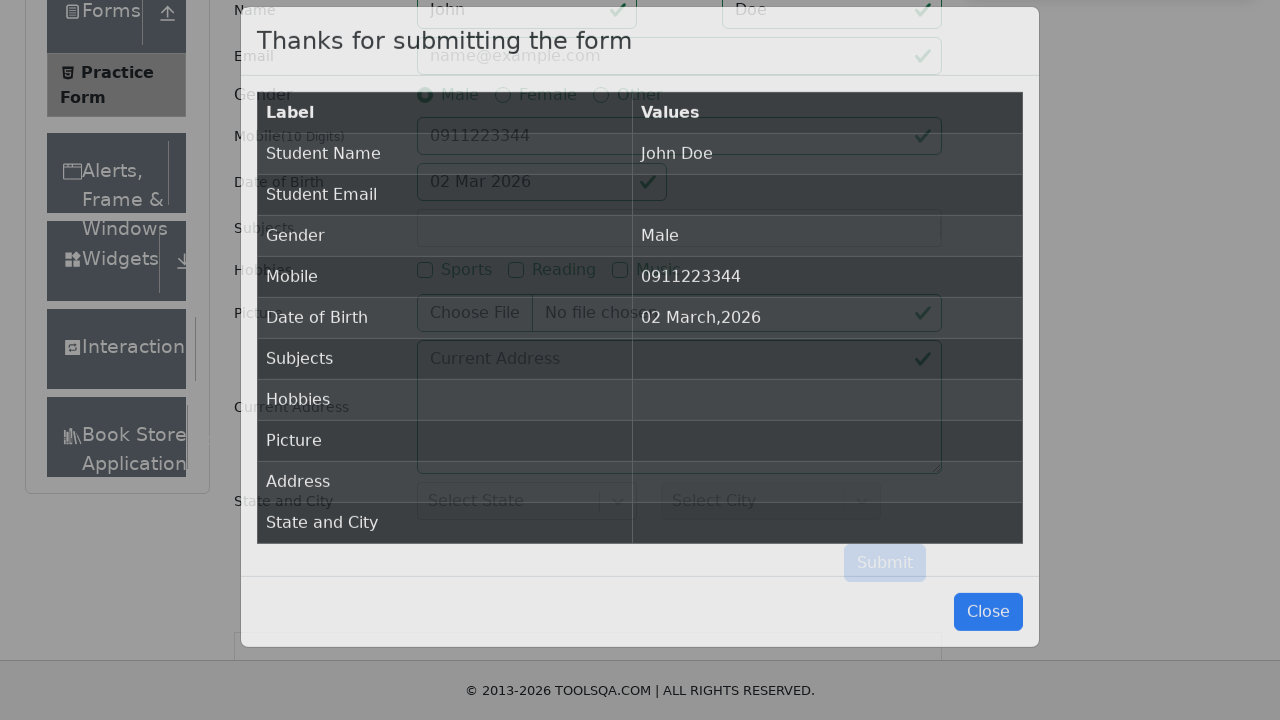

Verified gender selection count
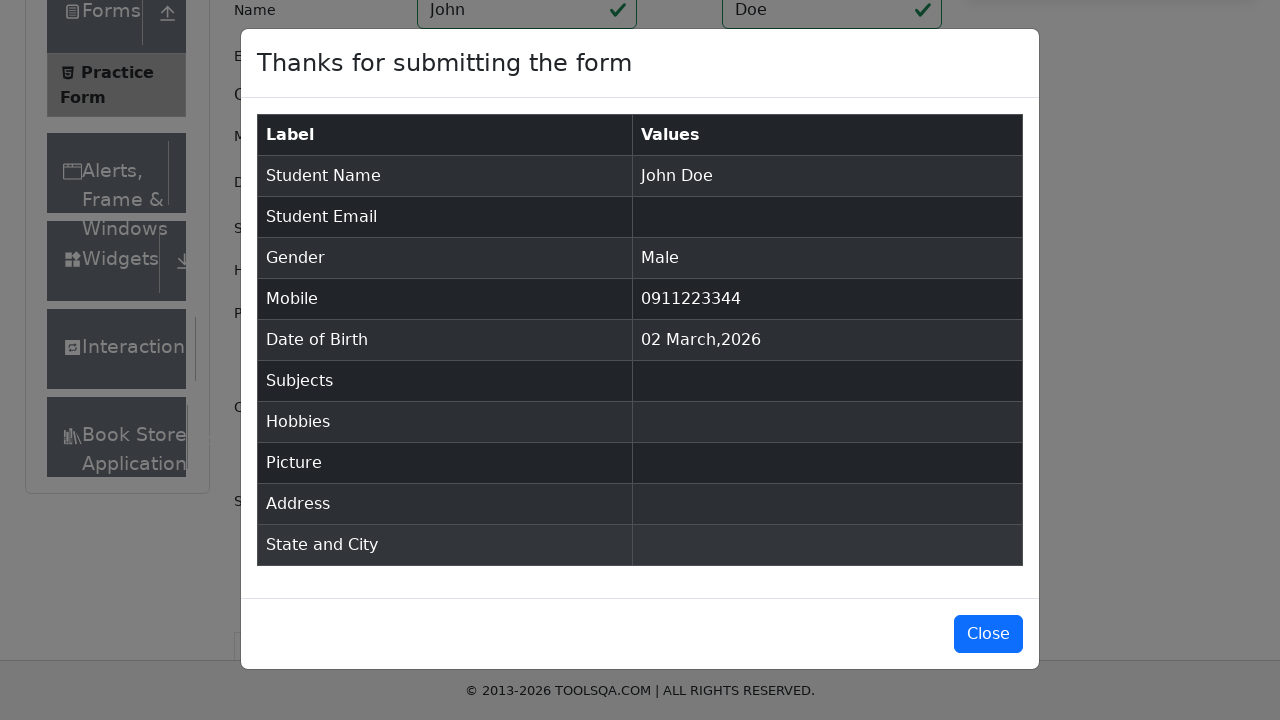

Assertion passed: exactly one gender option is selected
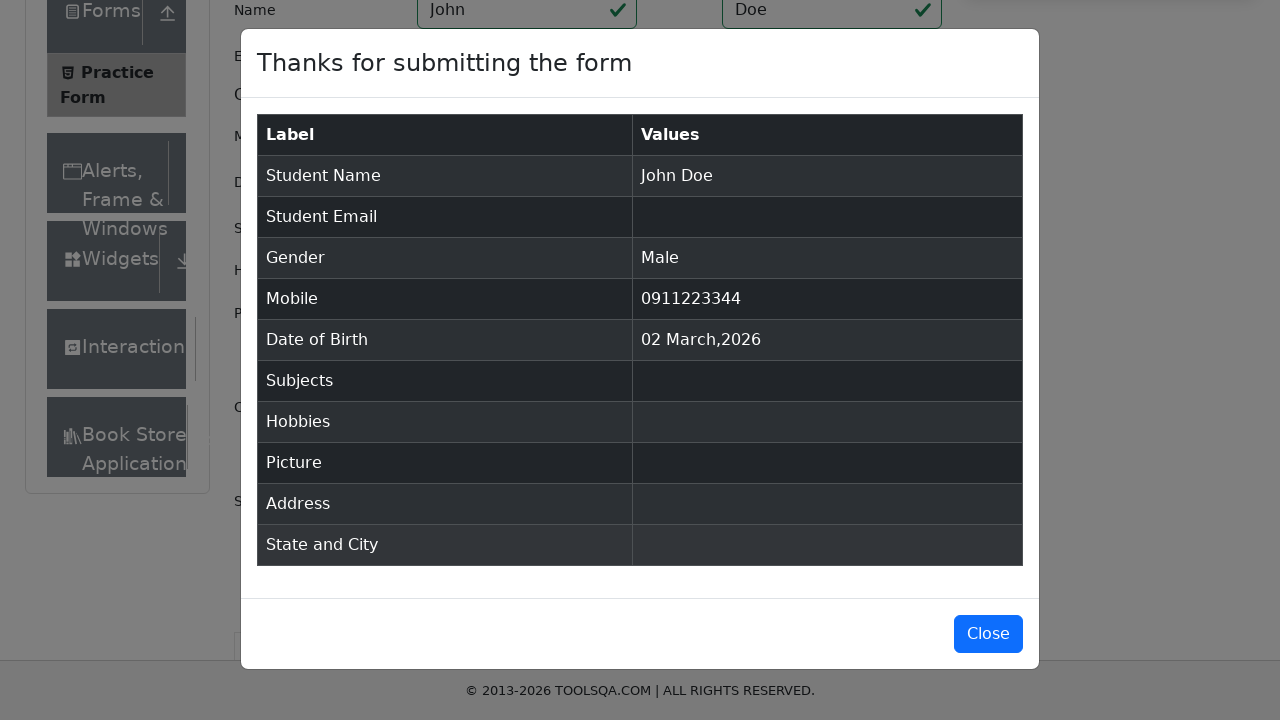

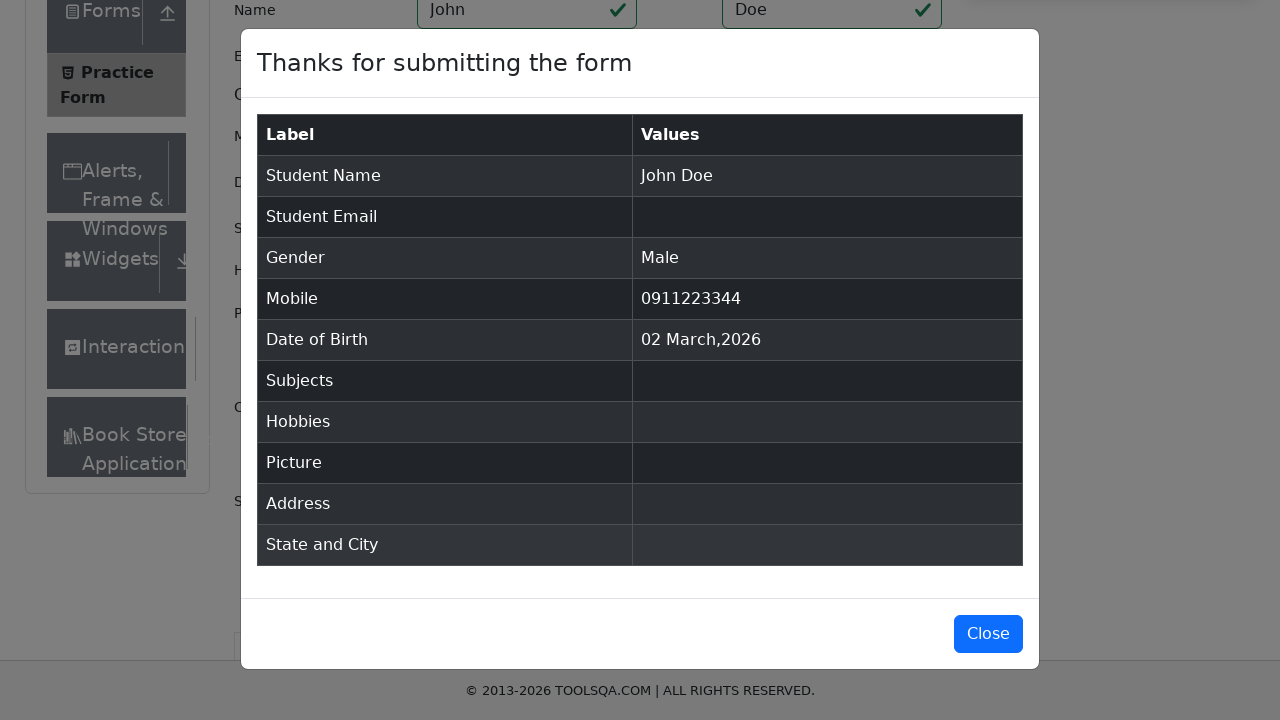